Tests card number required validation when card number field is left empty.

Starting URL: https://sandbox.cardpay.com/MI/cardpayment2.html?orderXml=PE9SREVSIFdBTExFVF9JRD0nODI5OScgT1JERVJfTlVNQkVSPSc0NTgyMTEnIEFNT1VOVD0nMjkxLjg2JyBDVVJSRU5DWT0nRVVSJyAgRU1BSUw9J2N1c3RvbWVyQGV4YW1wbGUuY29tJz4KPEFERFJFU1MgQ09VTlRSWT0nVVNBJyBTVEFURT0nTlknIFpJUD0nMTAwMDEnIENJVFk9J05ZJyBTVFJFRVQ9JzY3NyBTVFJFRVQnIFBIT05FPSc4NzY5OTA5MCcgVFlQRT0nQklMTElORycvPgo8L09SREVSPg==&sha512=998150a2b27484b776a1628bfe7505a9cb430f276dfa35b14315c1c8f03381a90490f6608f0dcff789273e05926cd782e1bb941418a9673f43c47595aa7b8b0d

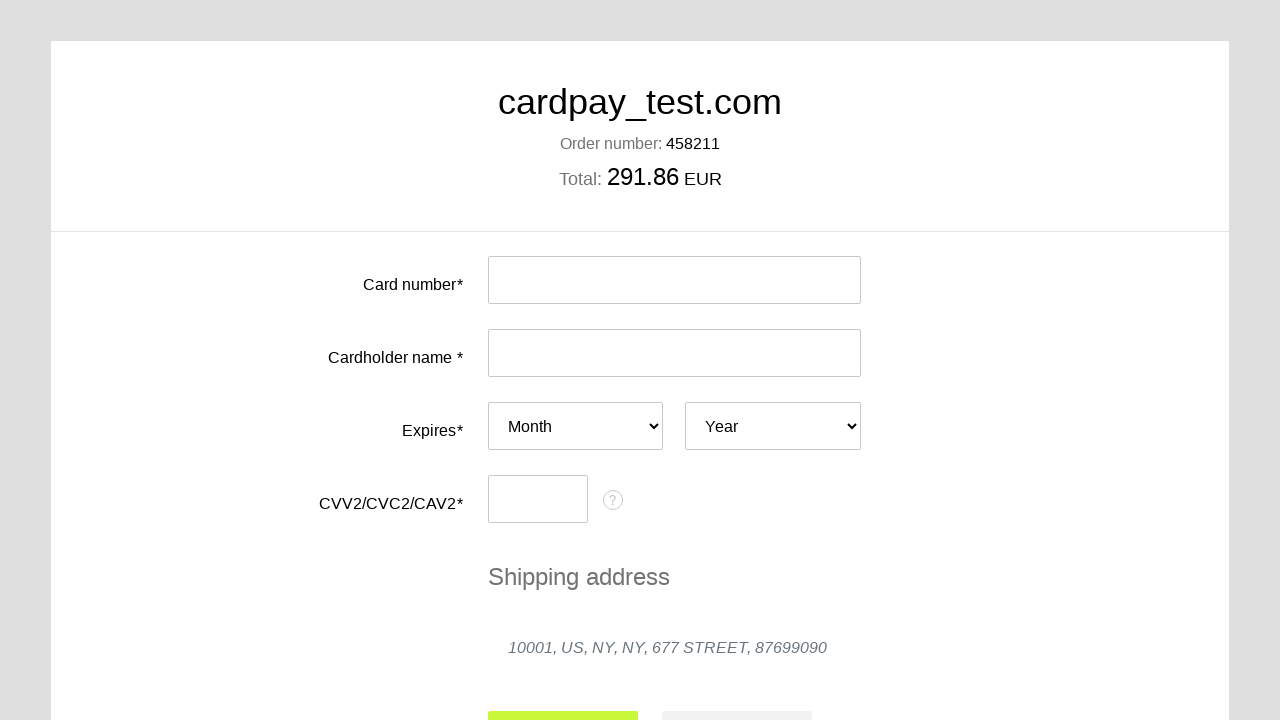

Clicked on card number field at (674, 280) on #input-card-number
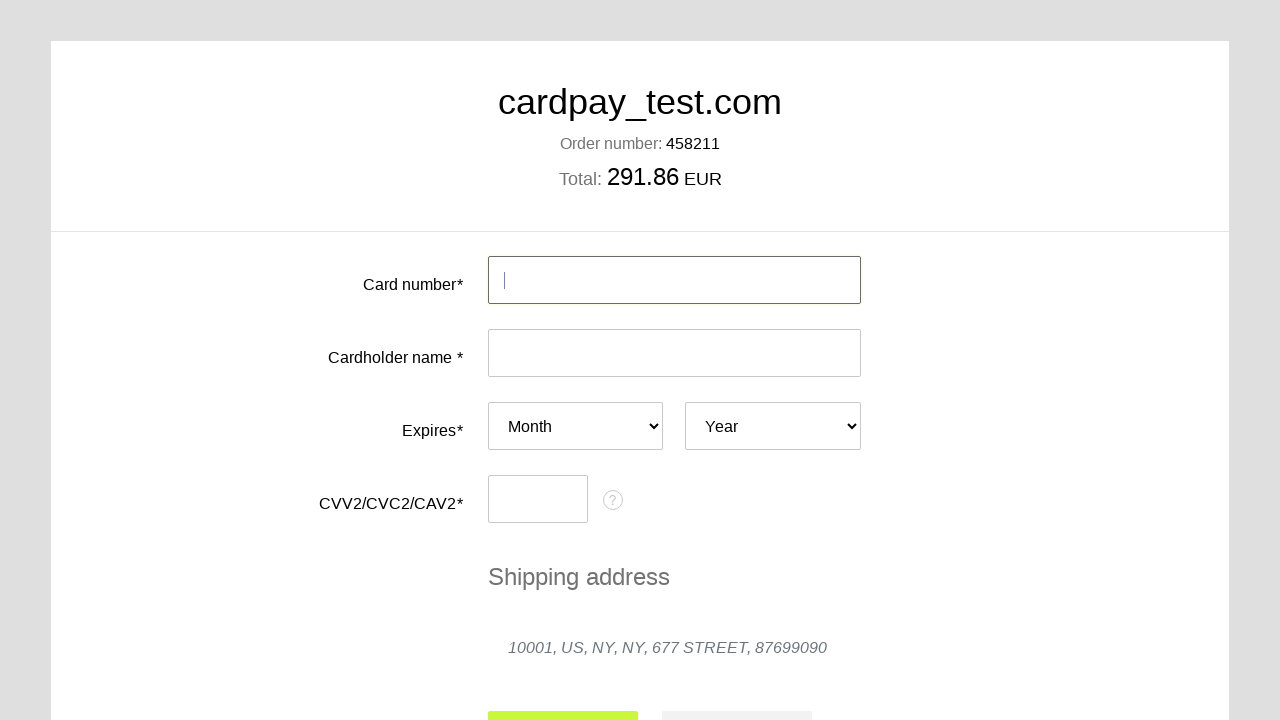

Left card number field empty on #input-card-number
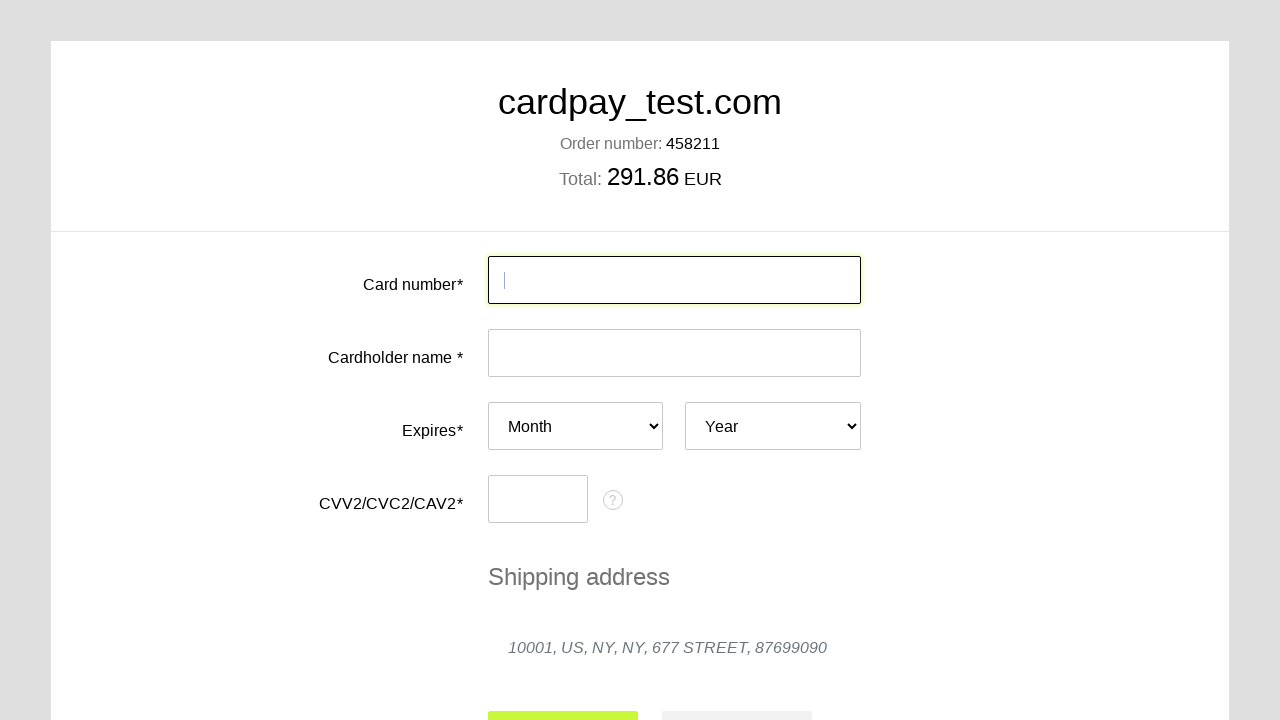

Clicked on cardholder name field at (674, 353) on #input-card-holder
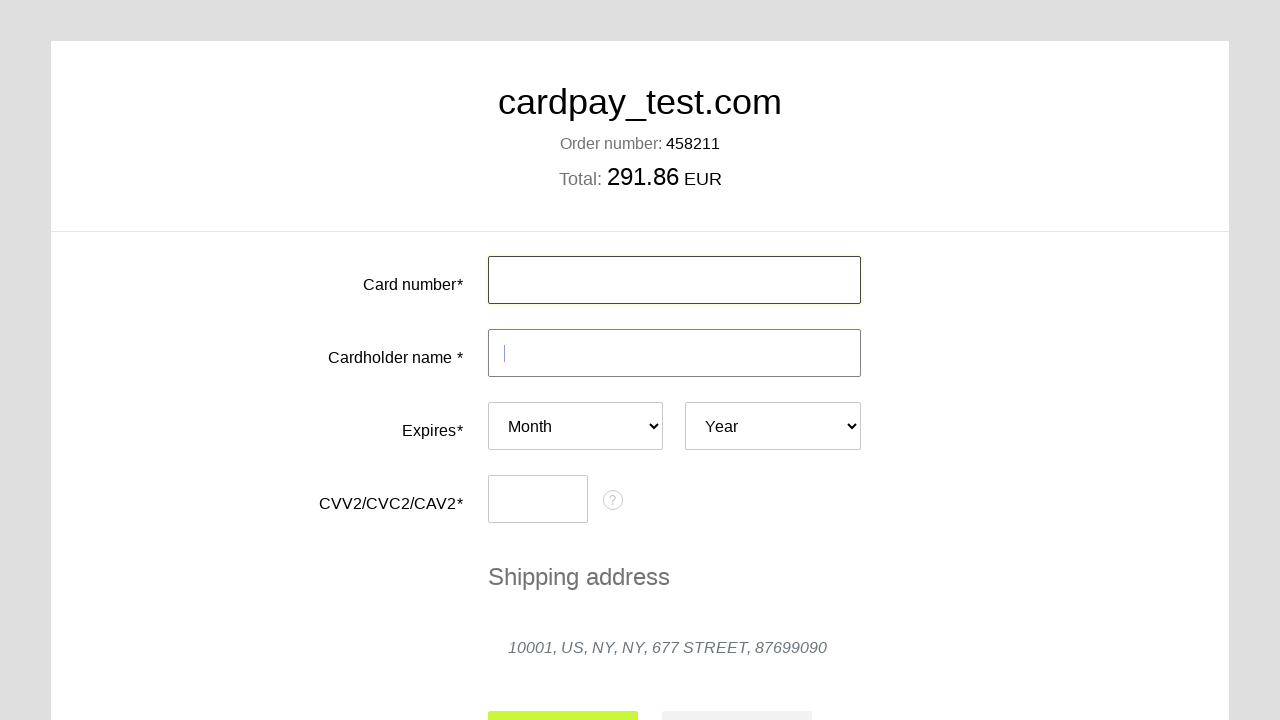

Filled cardholder name with 'JACK DALOS' on #input-card-holder
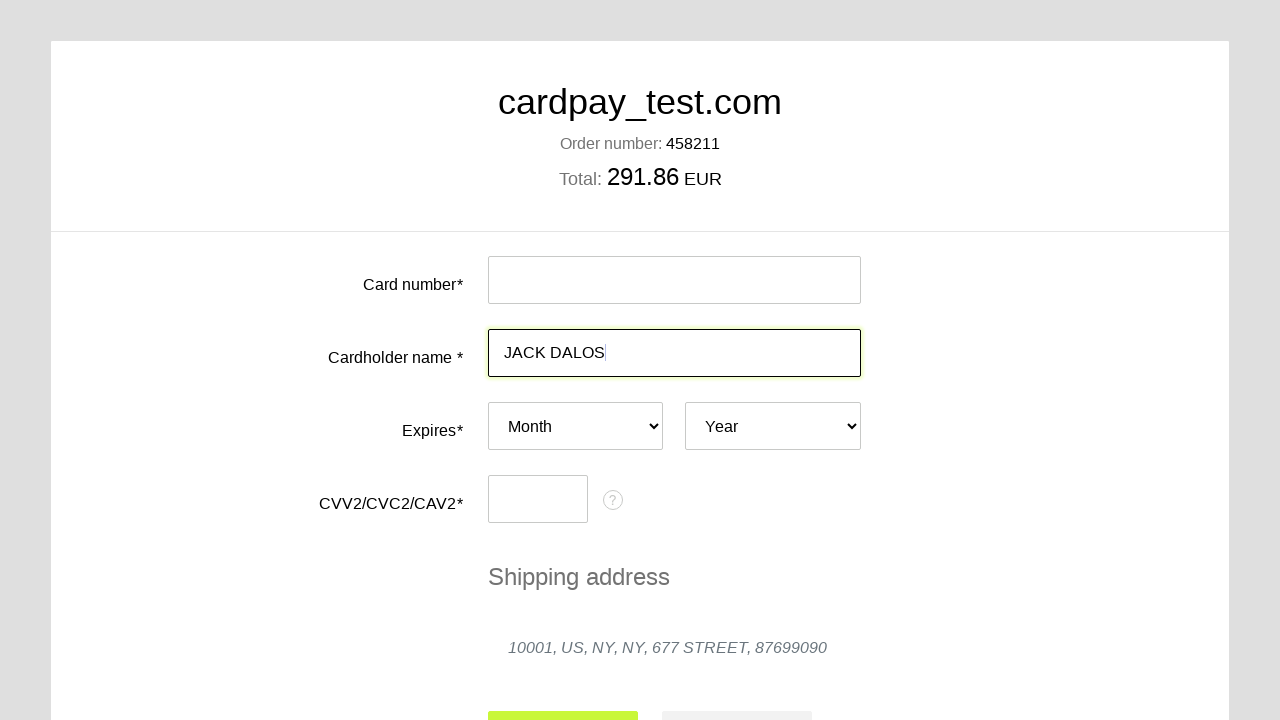

Selected expiration month '06' on #card-expires-month
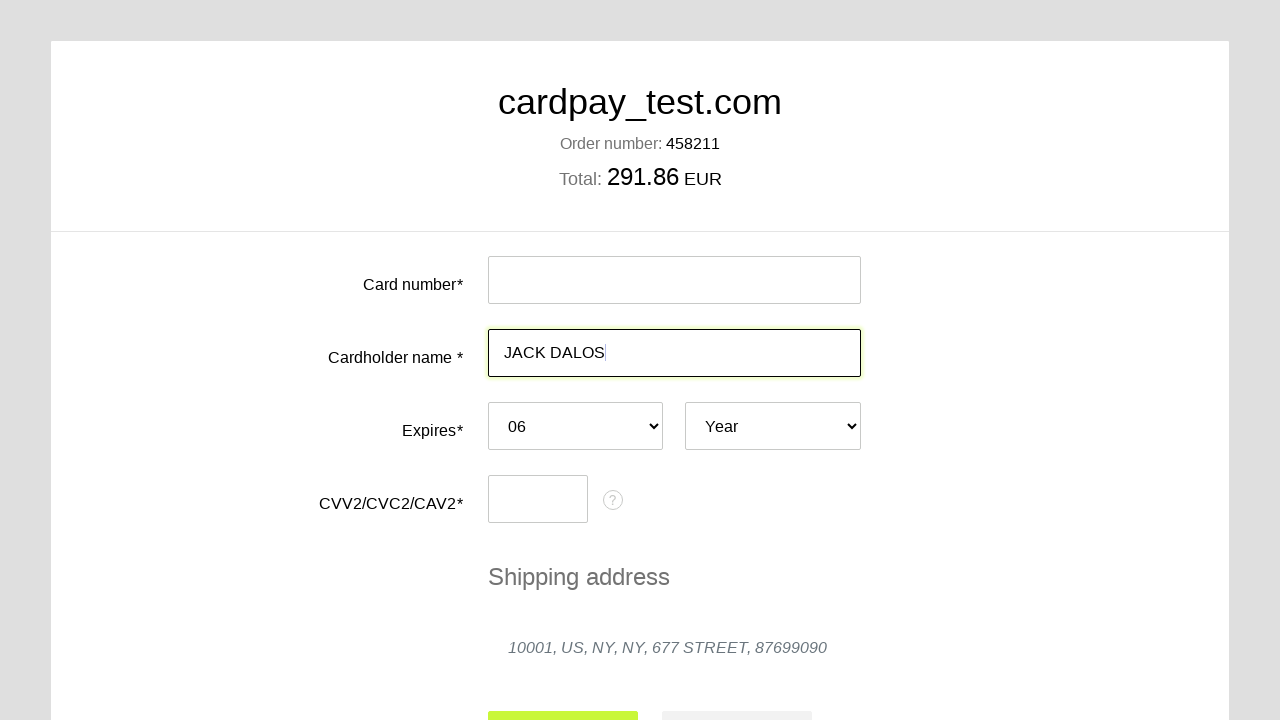

Selected expiration year '2026' on #card-expires-year
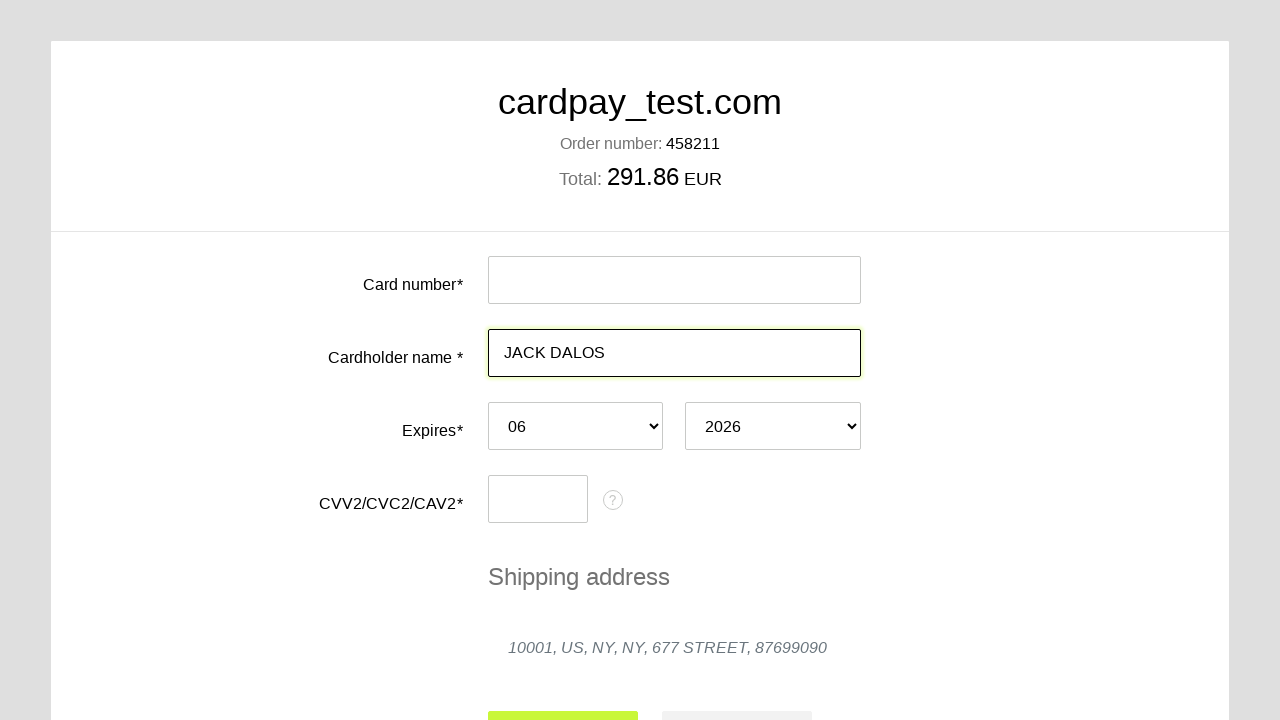

Clicked on CVC field at (538, 499) on #input-card-cvc
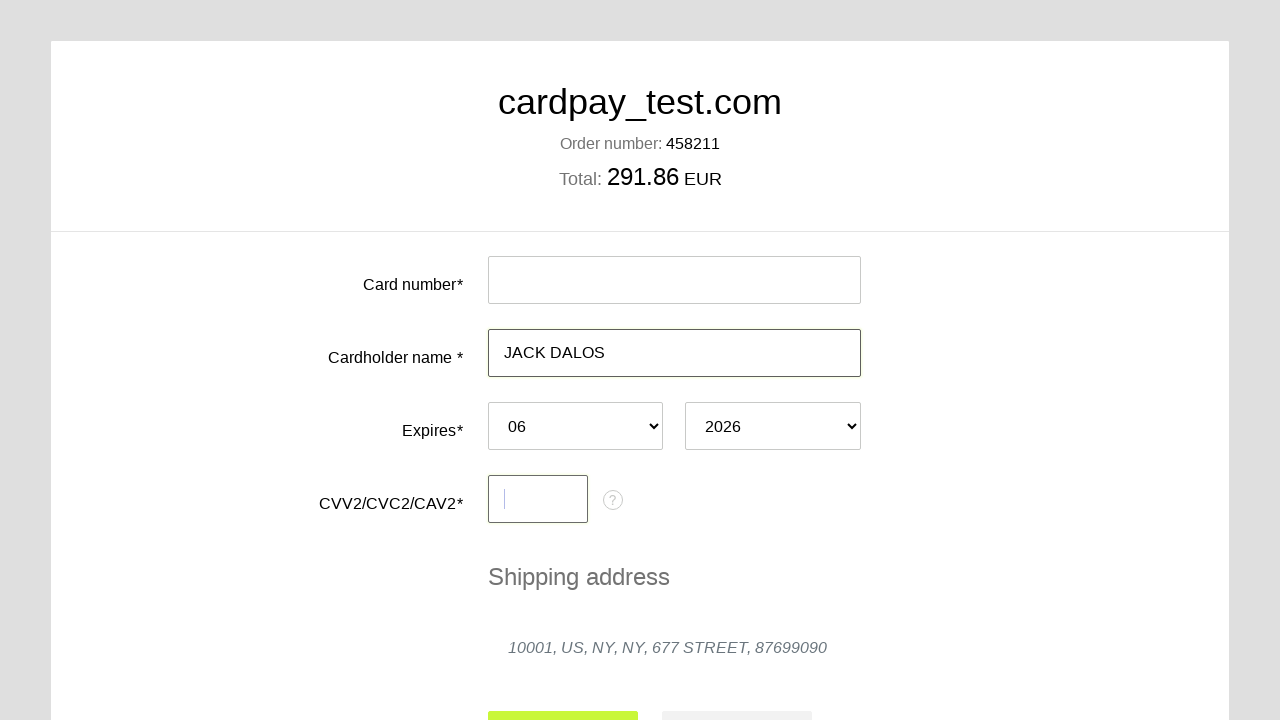

Filled CVC with '659' on #input-card-cvc
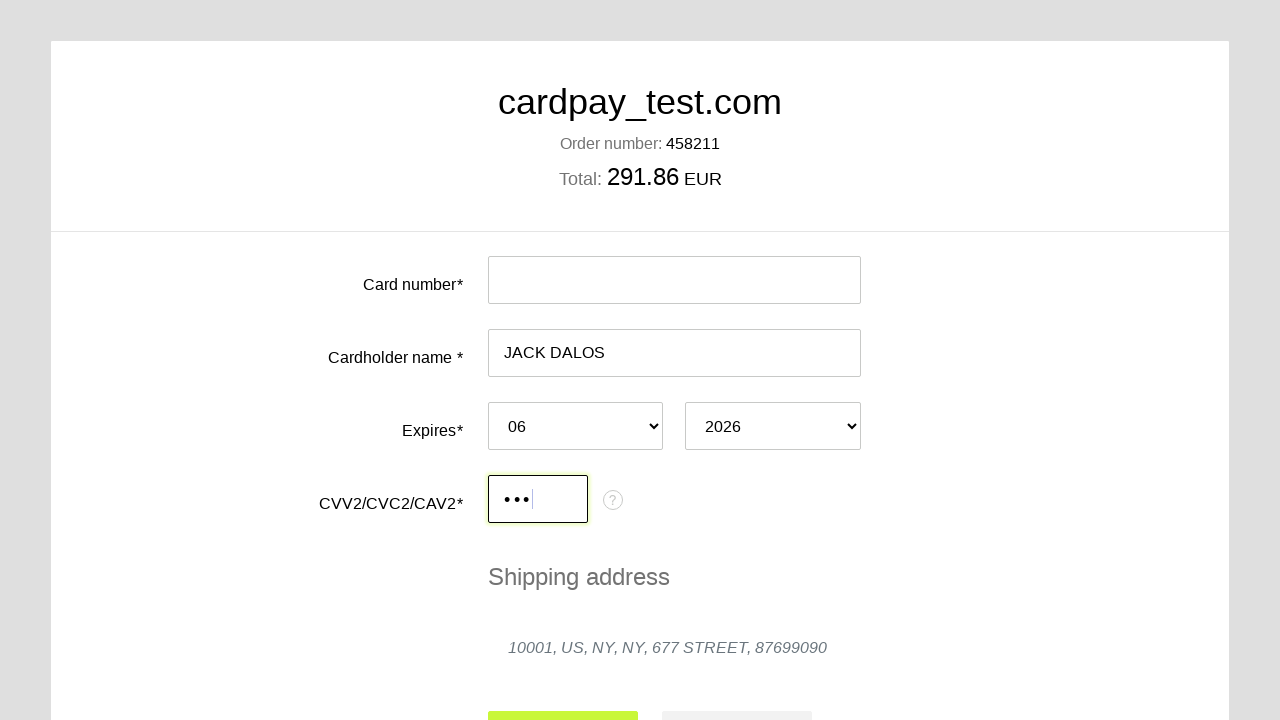

Clicked submit button to process payment at (563, 696) on #action-submit
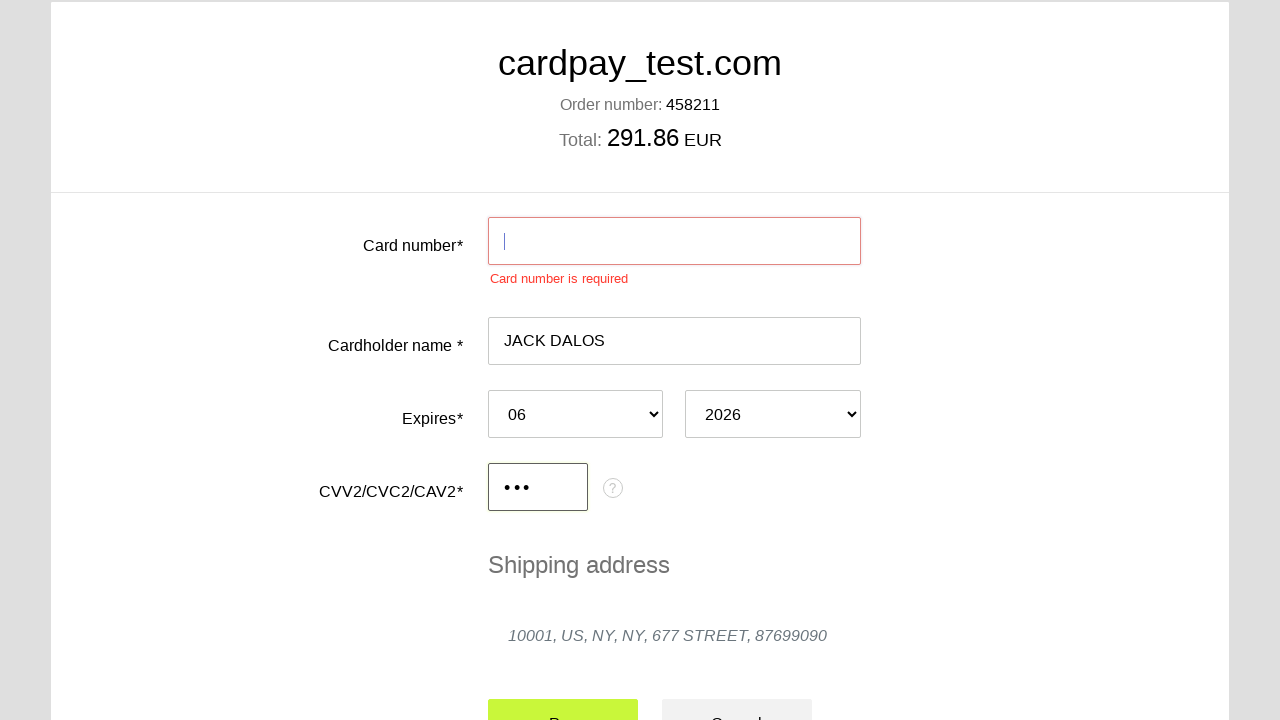

Card number required validation error appeared
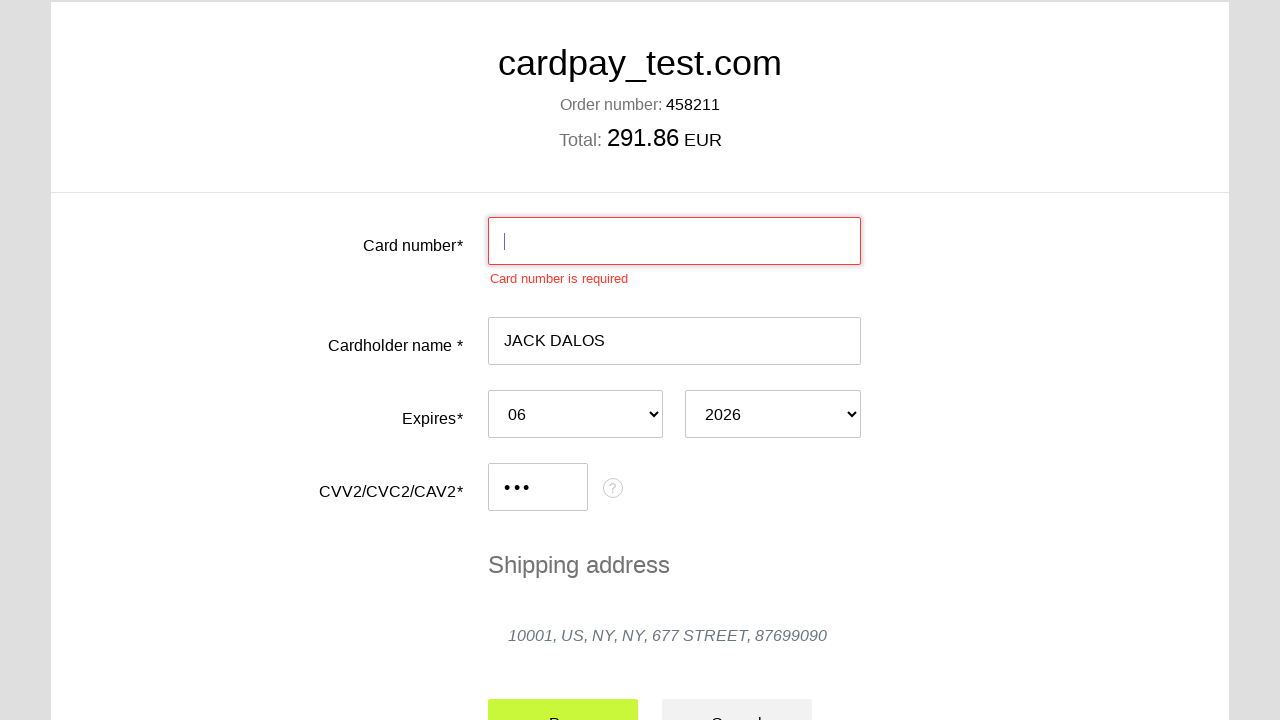

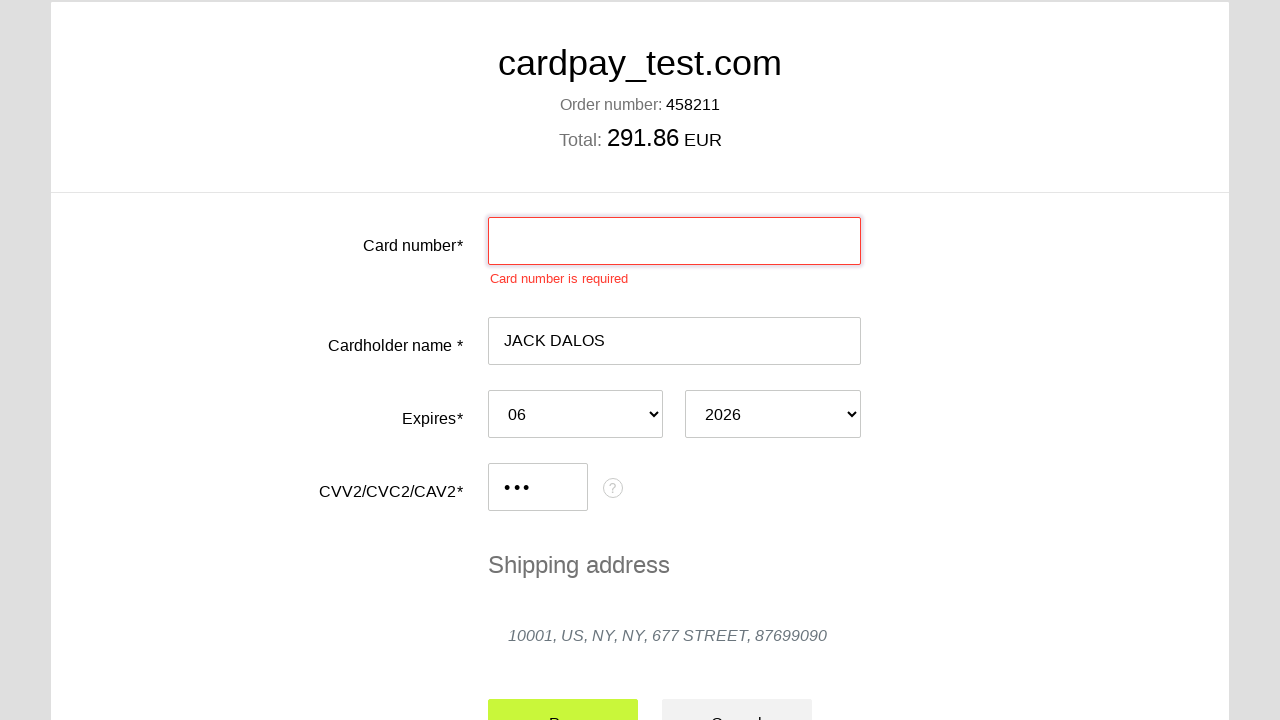